Tests mobile navigation to the Resource Library by clicking on the Resources link and waiting for the page to load

Starting URL: https://sitoo.com/

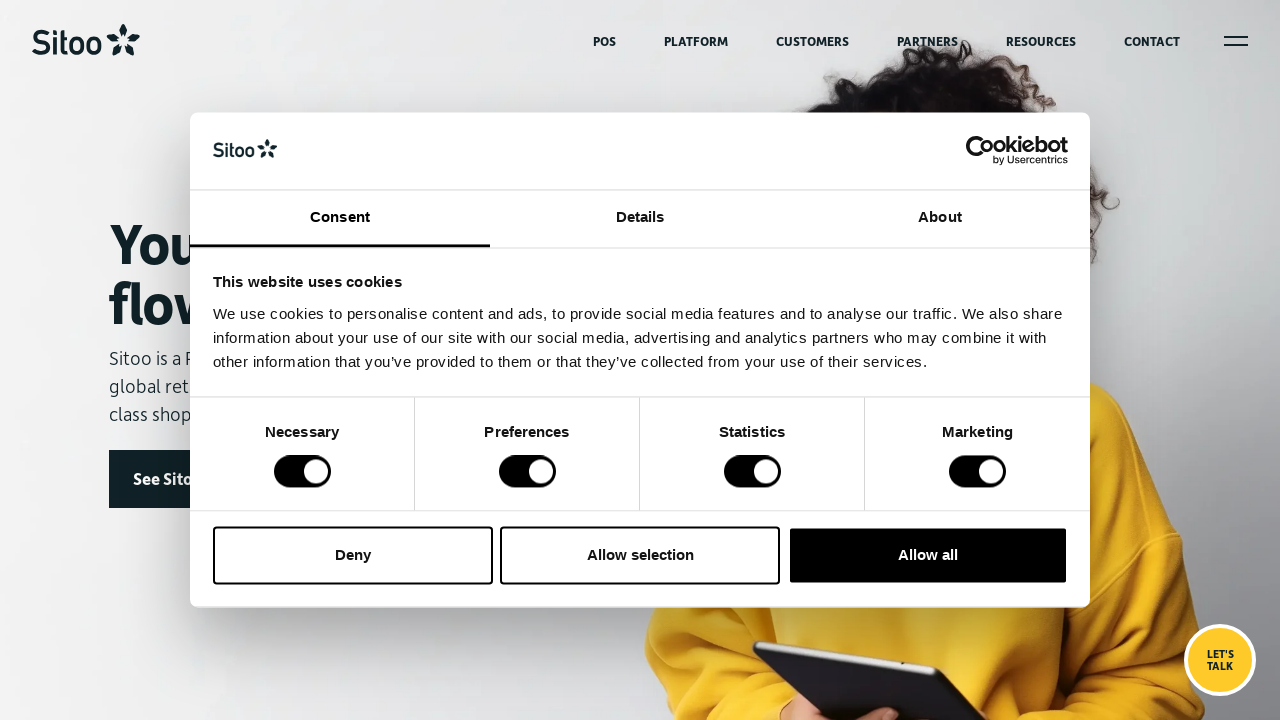

Clicked on Resources link to navigate to Resource Library at (1041, 41) on text=Resources
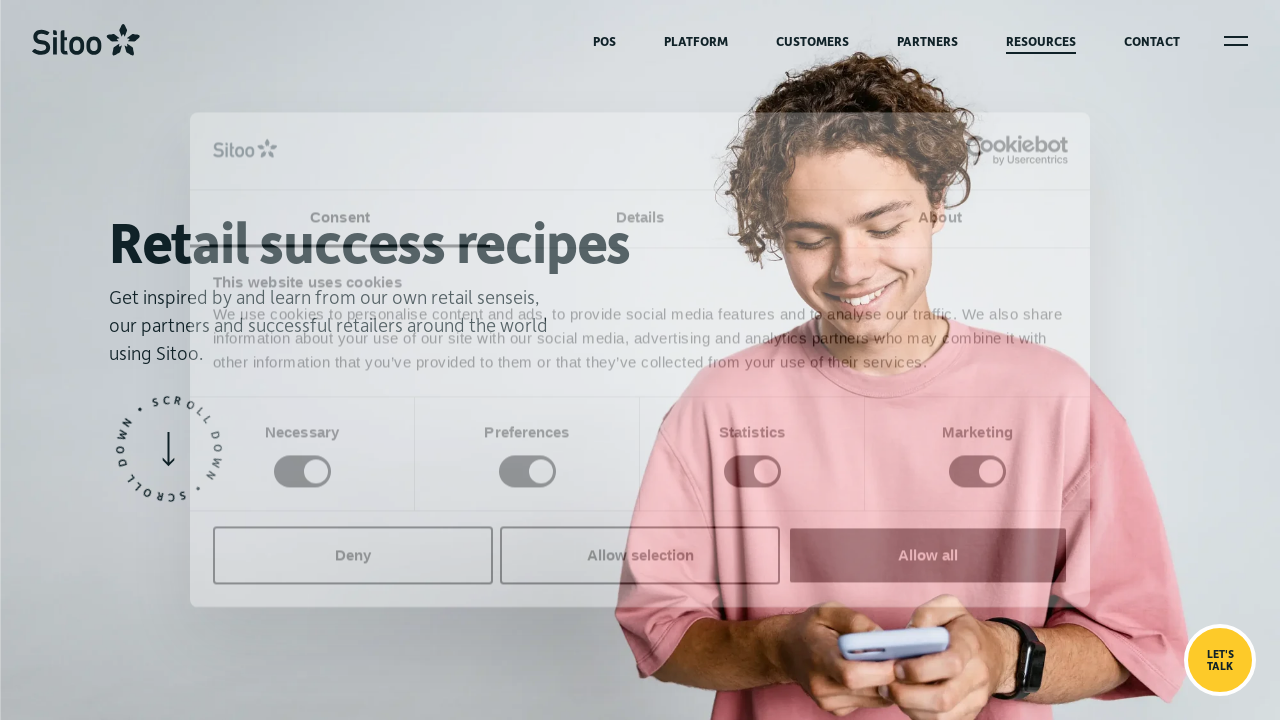

Resource Library page fully loaded (networkidle)
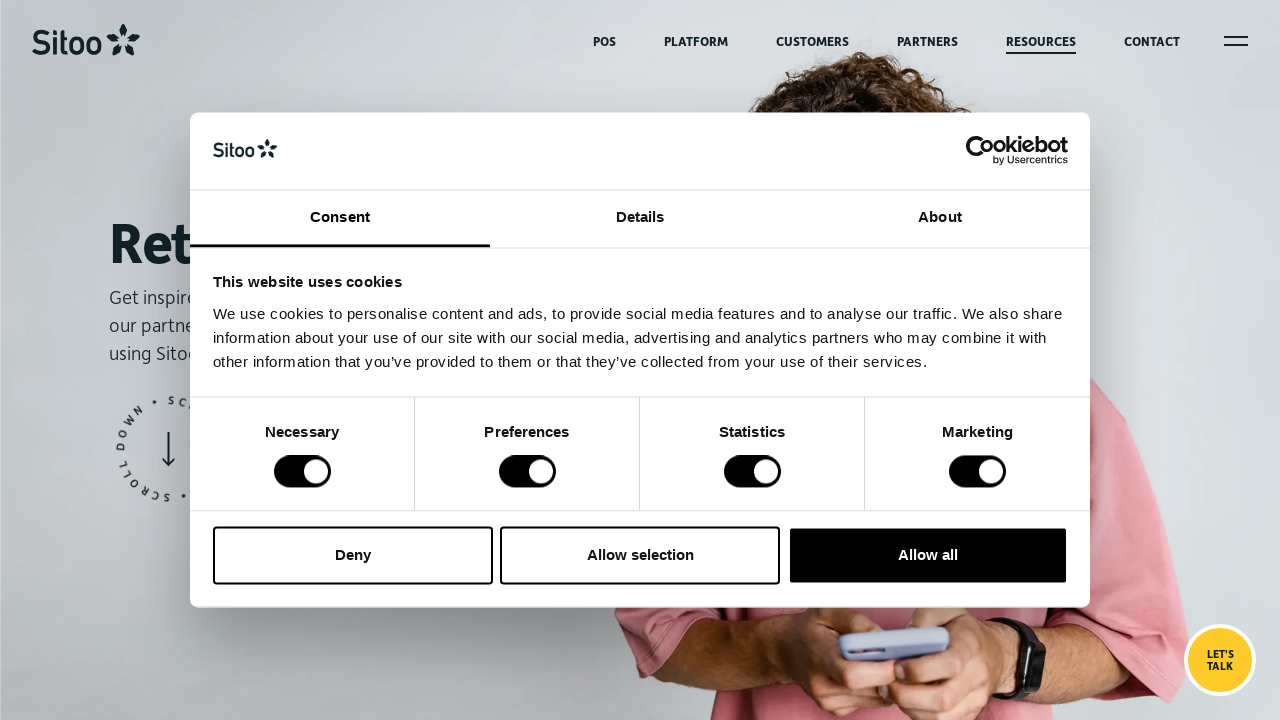

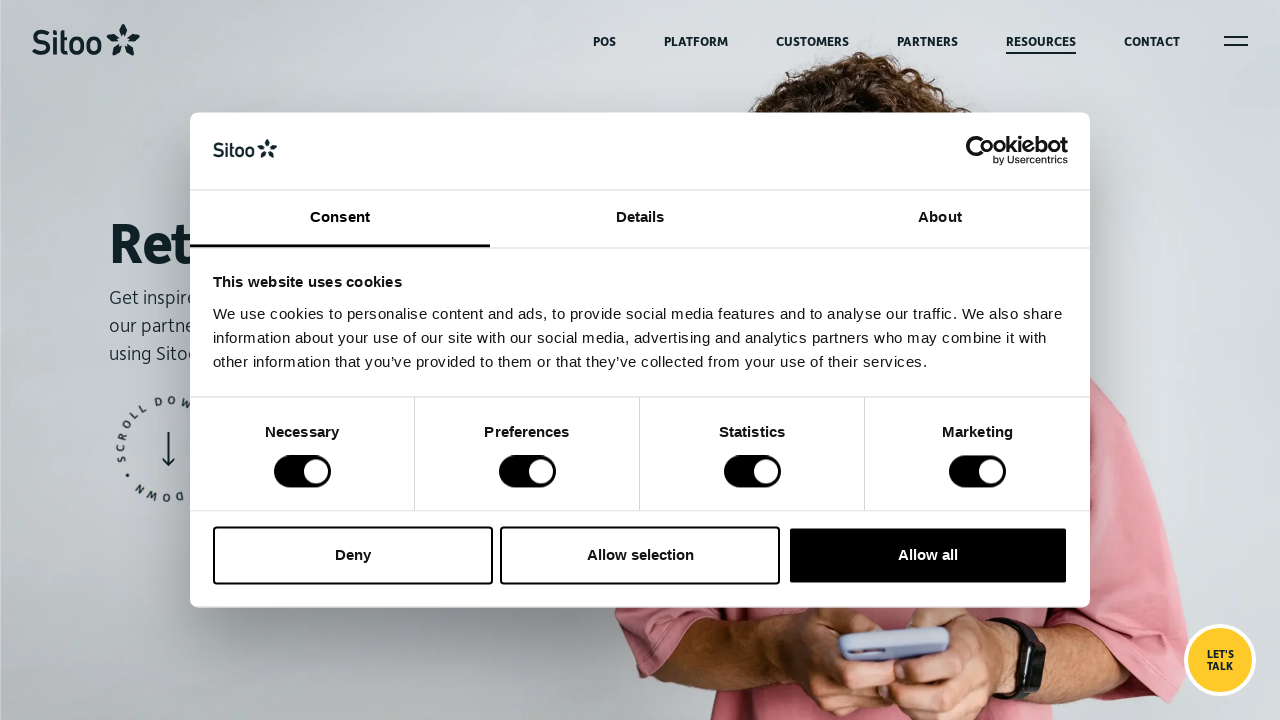